Tests double-click and right-click button functionality on the DemoQA buttons page, verifying that the appropriate confirmation messages appear after each action.

Starting URL: https://demoqa.com/buttons

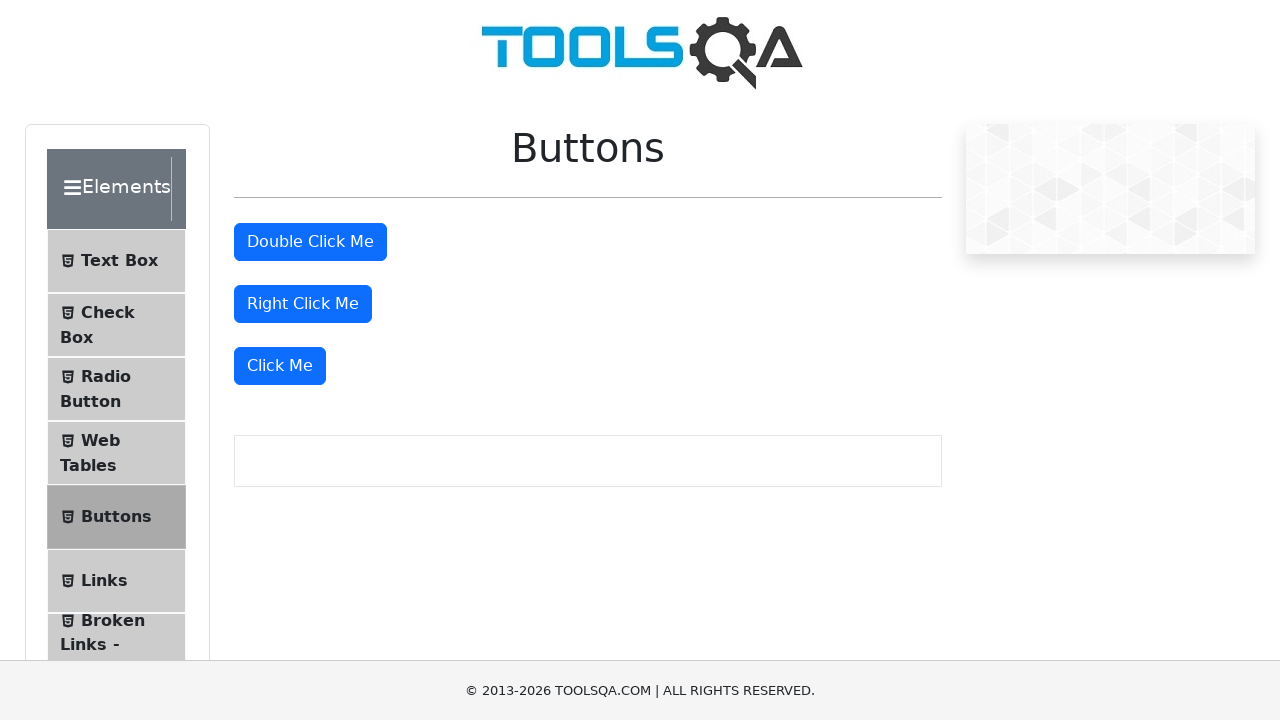

Navigated to DemoQA buttons page
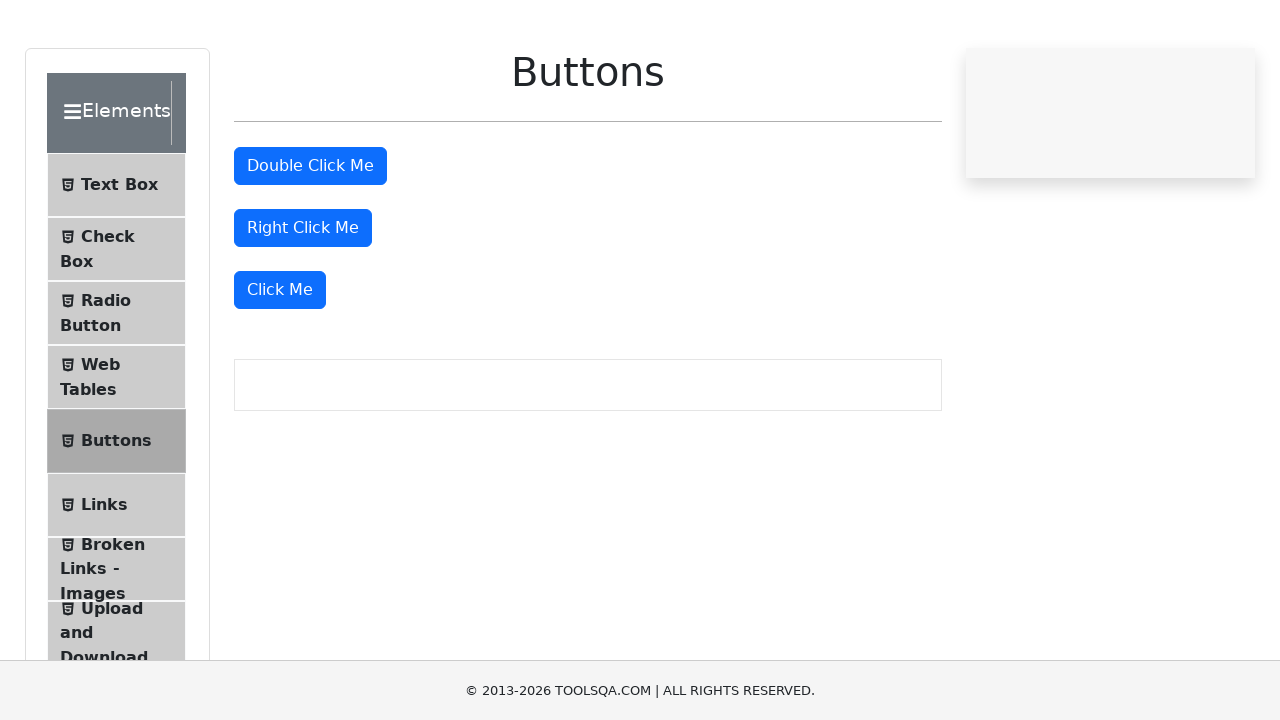

Located double click button
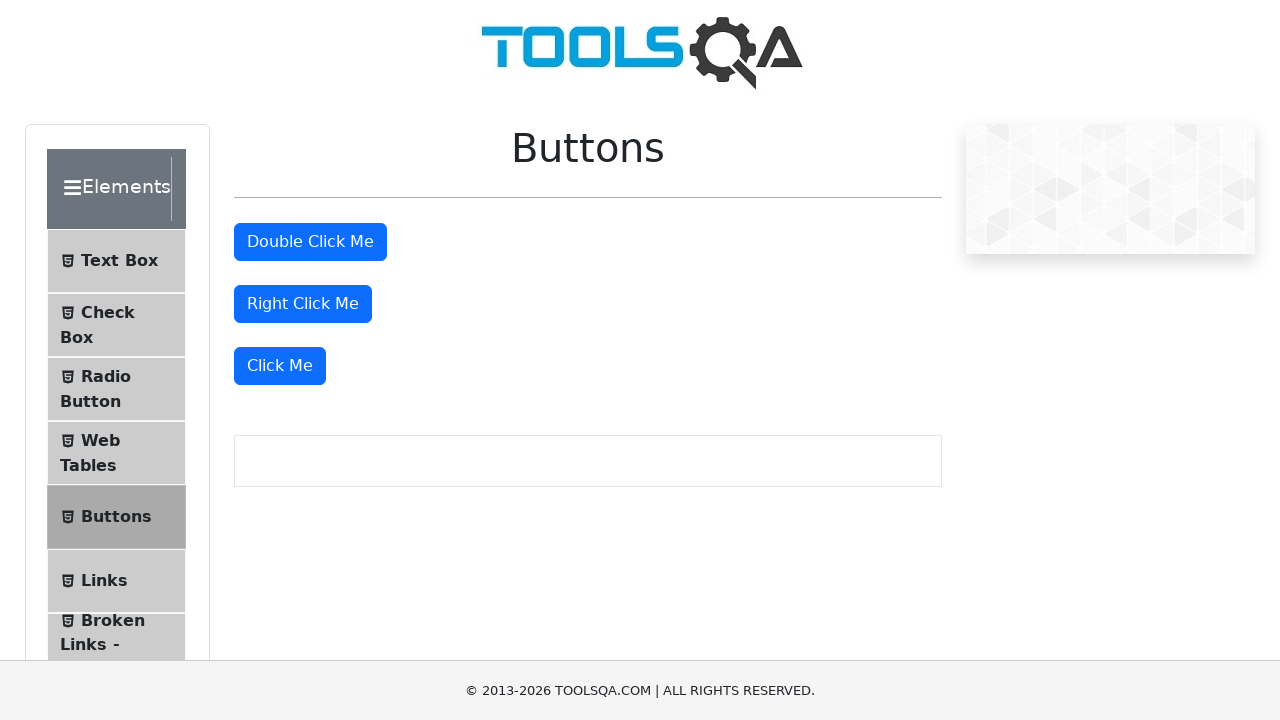

Performed double click on the button at (310, 242) on button:has-text('Double Click Me')
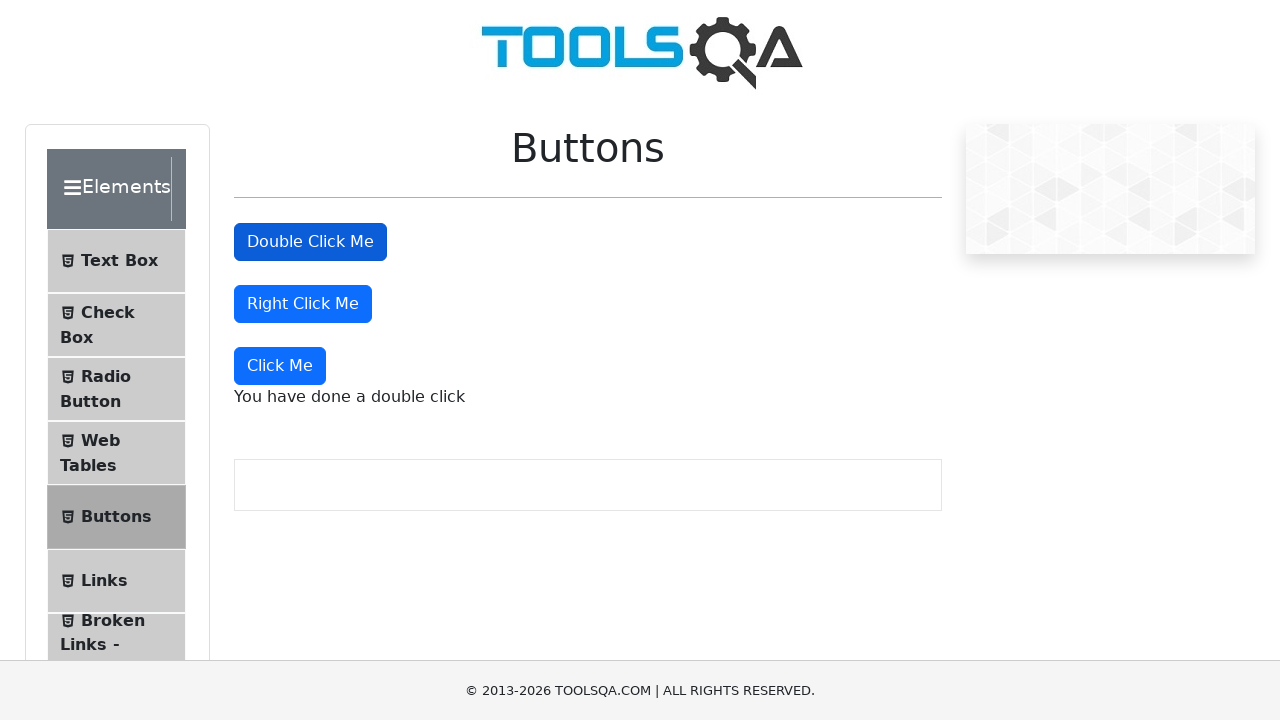

Located double click message element
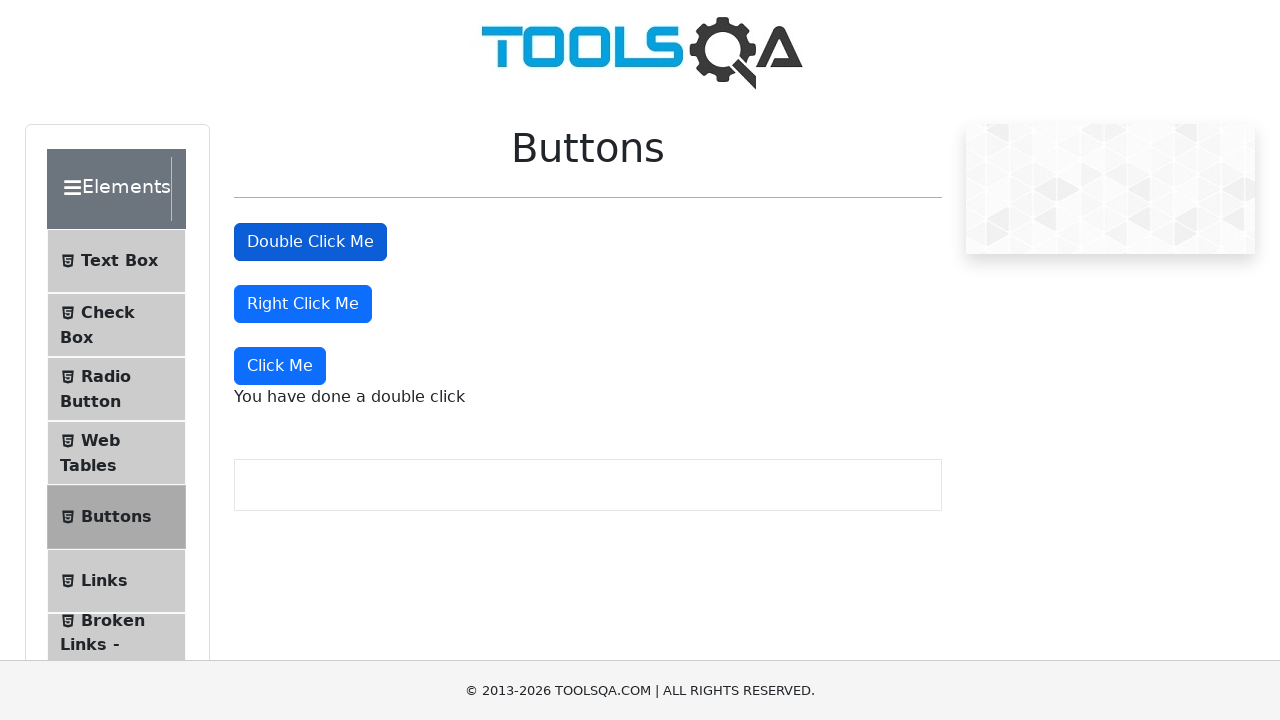

Waited for double click message to appear
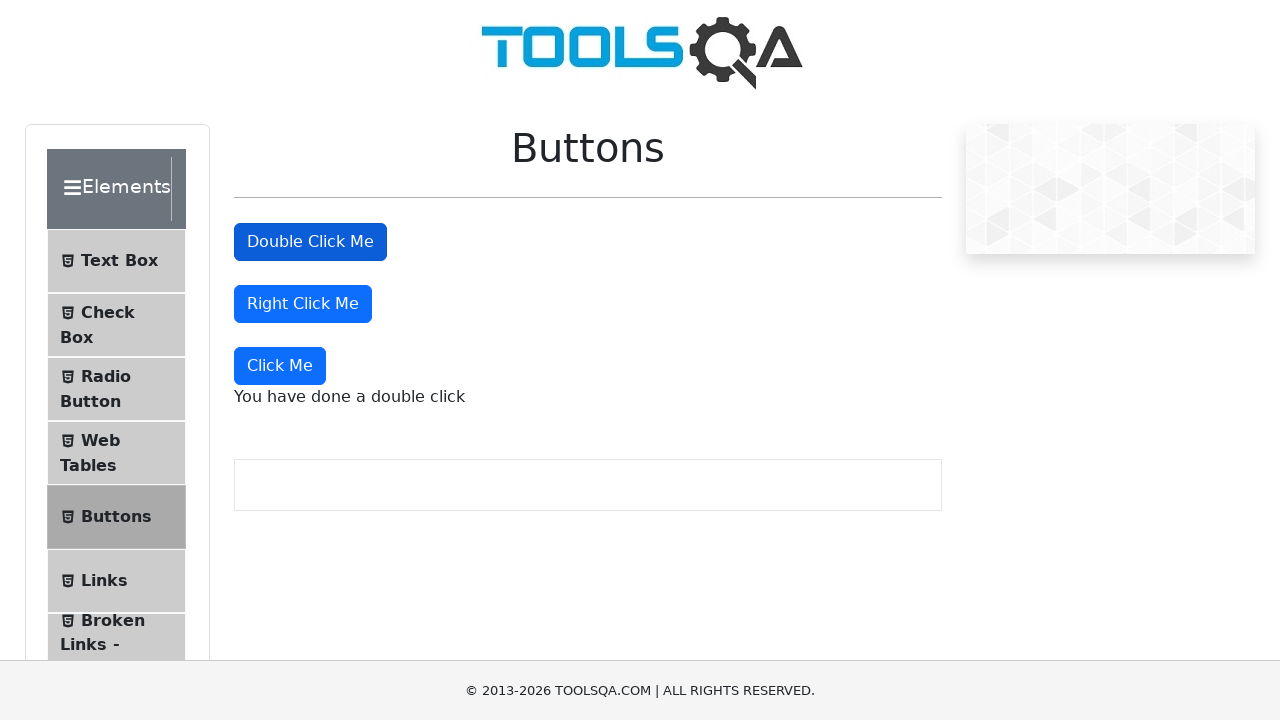

Verified double click message text: 'You have done a double click'
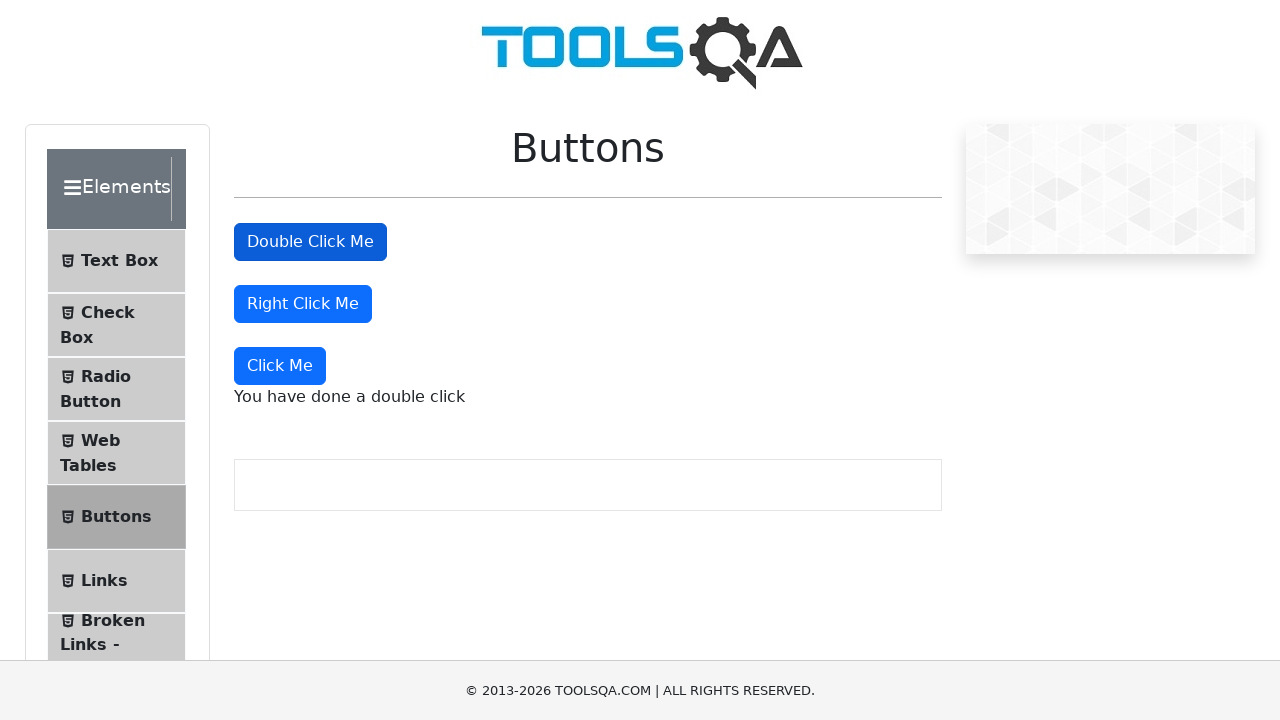

Located right click button
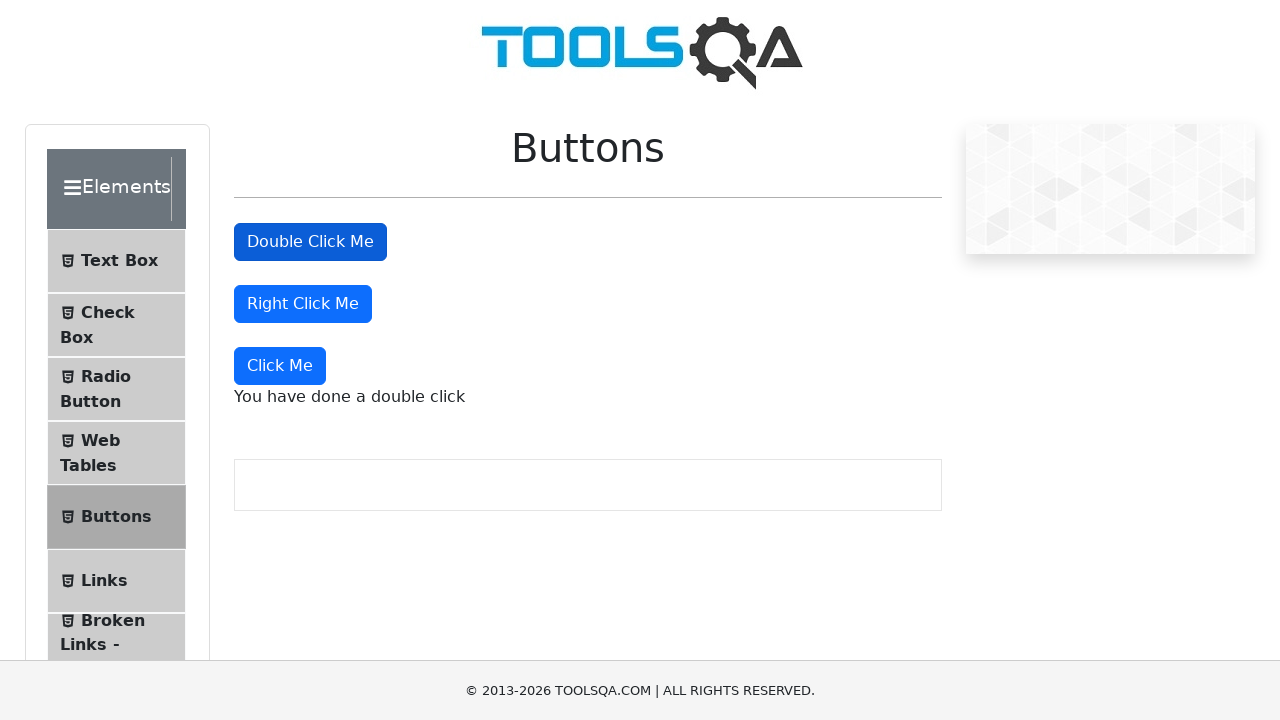

Performed right click on the button at (303, 304) on button:has-text('Right Click Me')
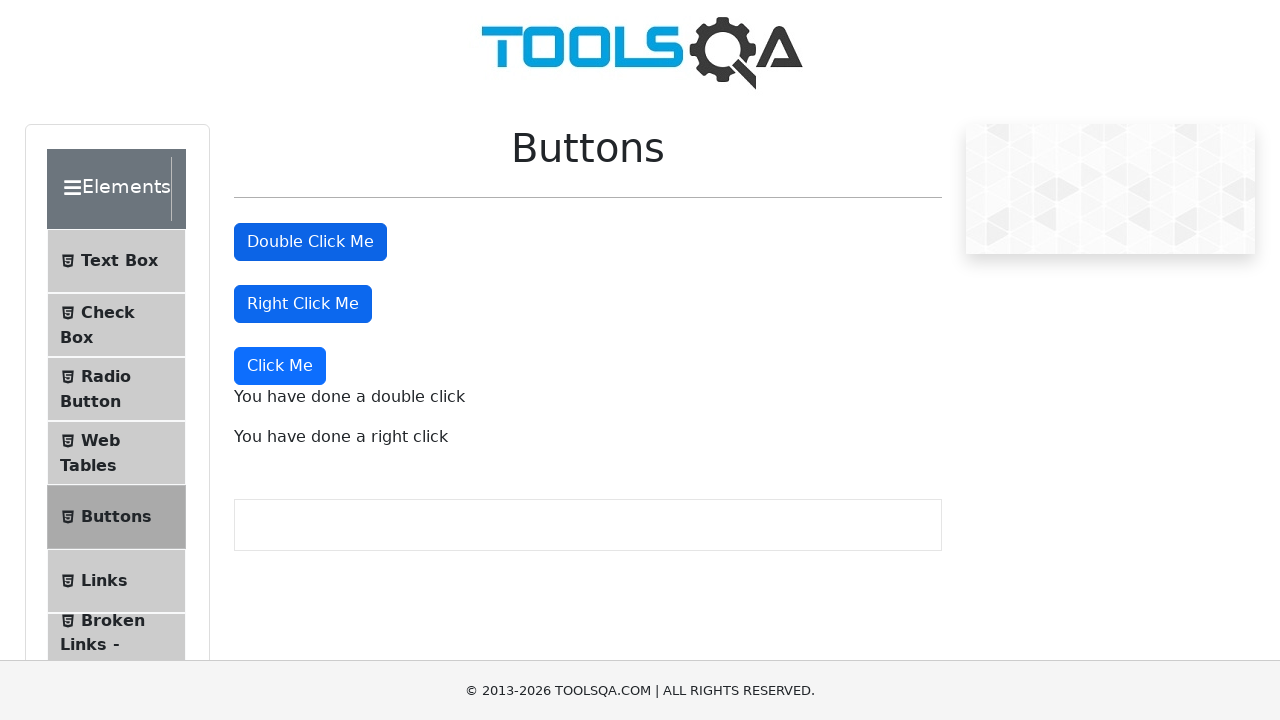

Located right click message element
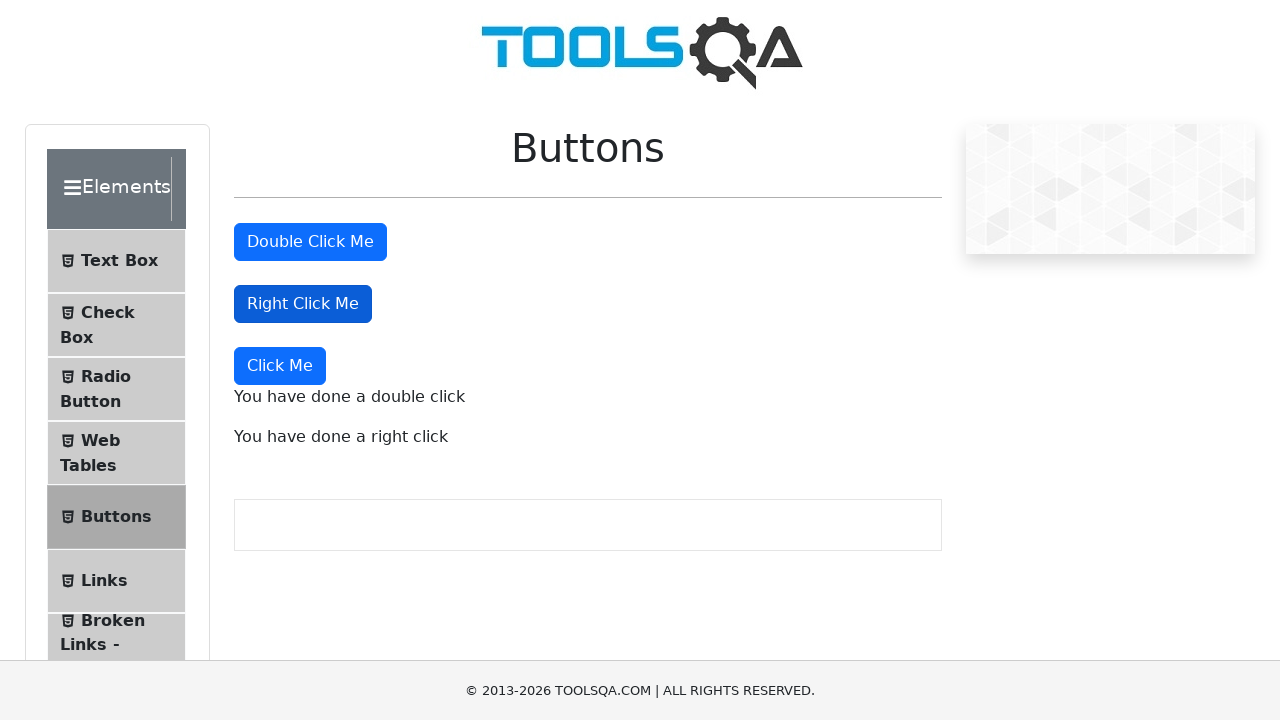

Waited for right click message to appear
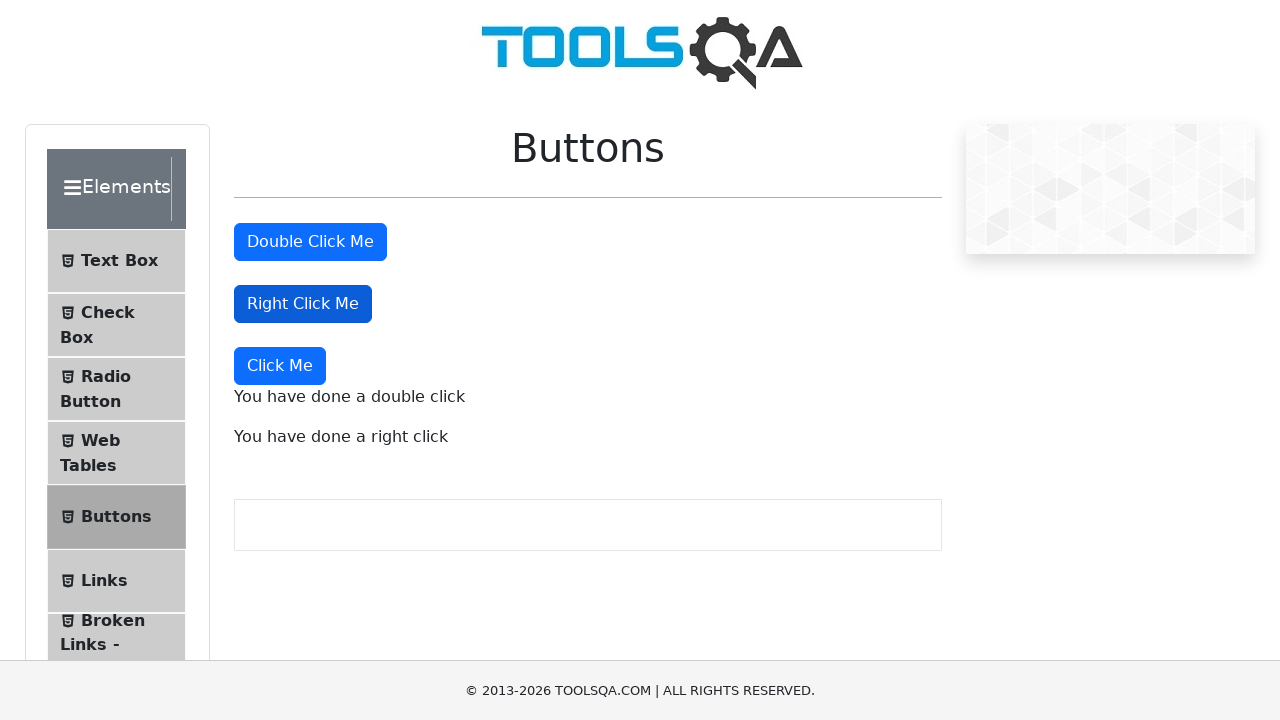

Verified right click message text: 'You have done a right click'
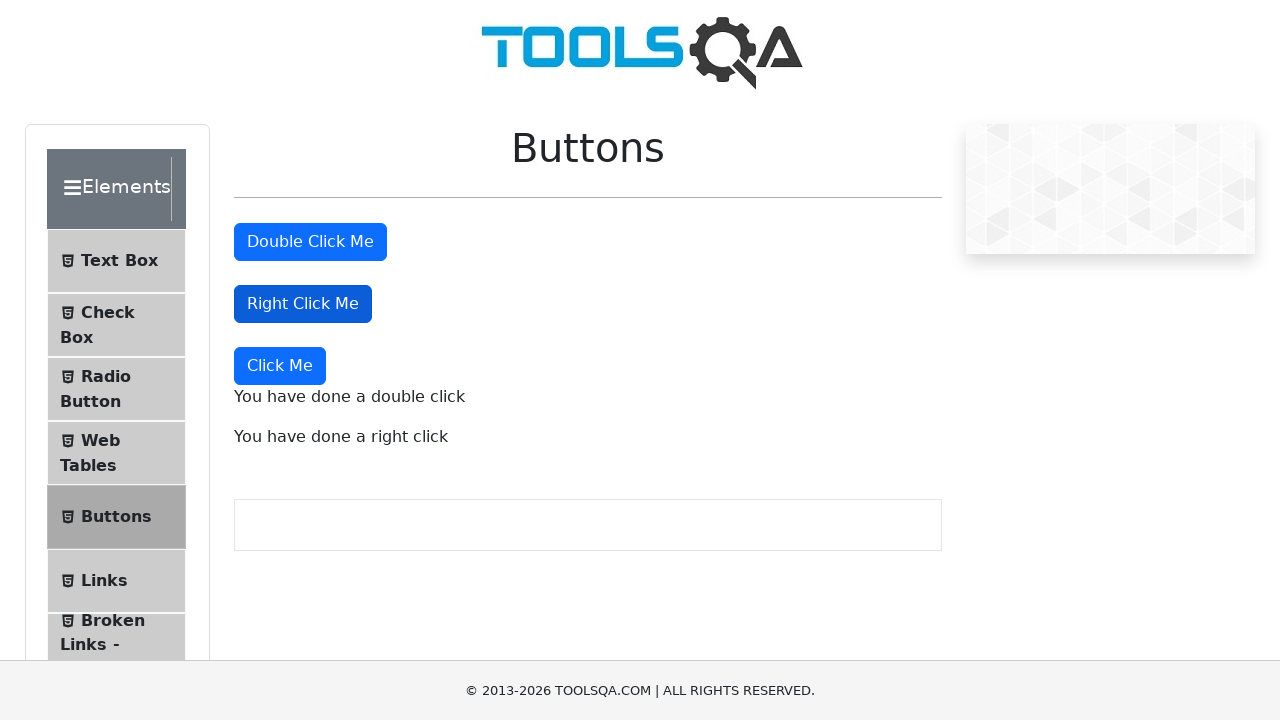

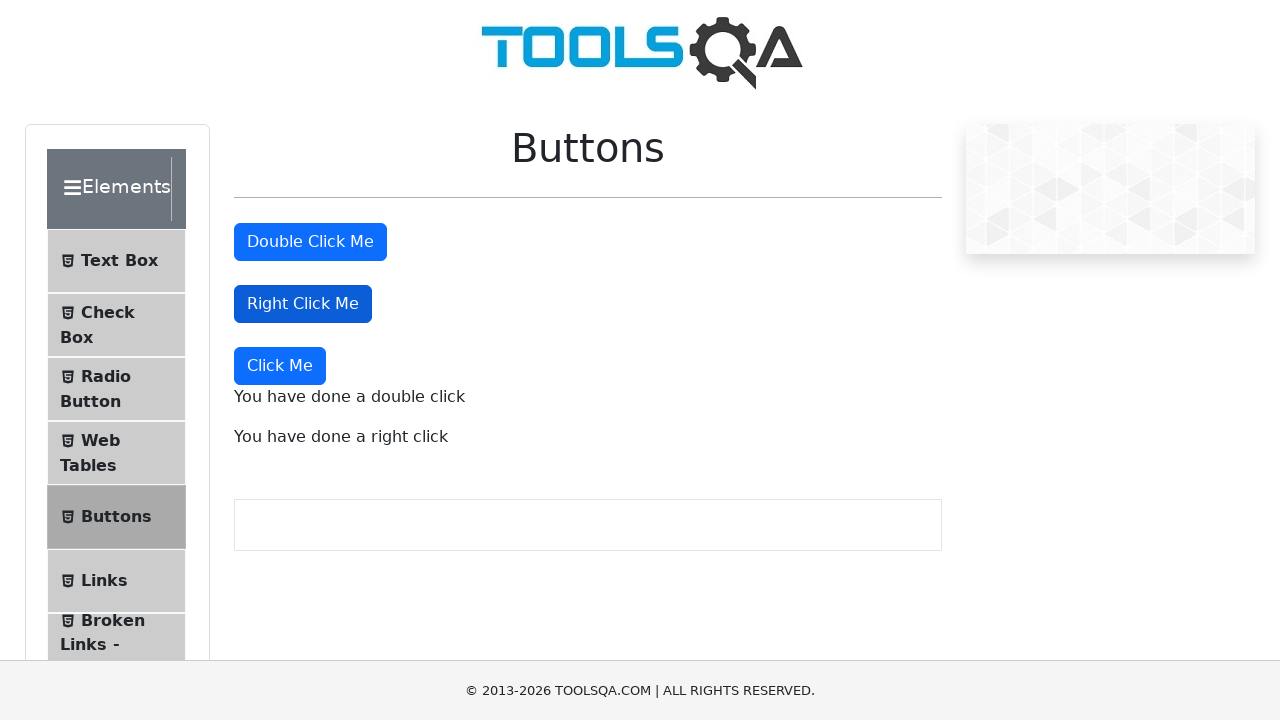